Sets a high score in the 2048 game by manipulating localStorage and then refreshes the page to verify the score persists

Starting URL: https://www.2048.org/

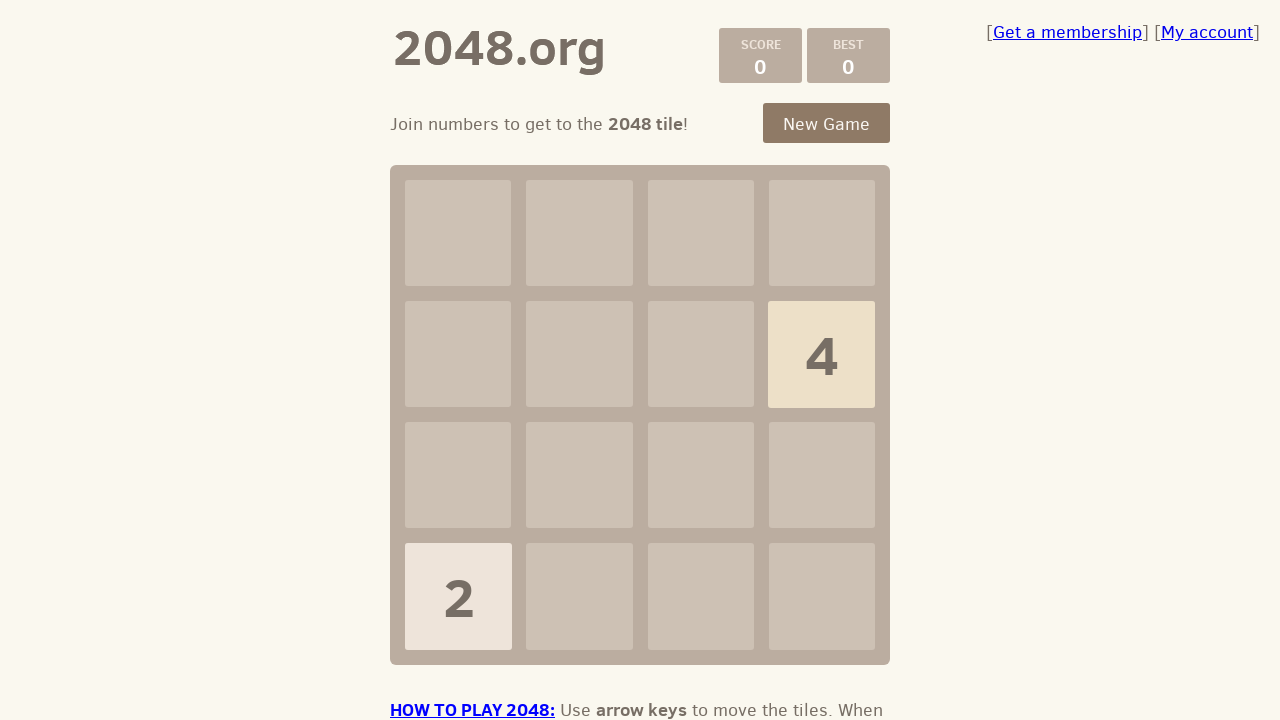

Set high score of 1,000,000,000 in localStorage
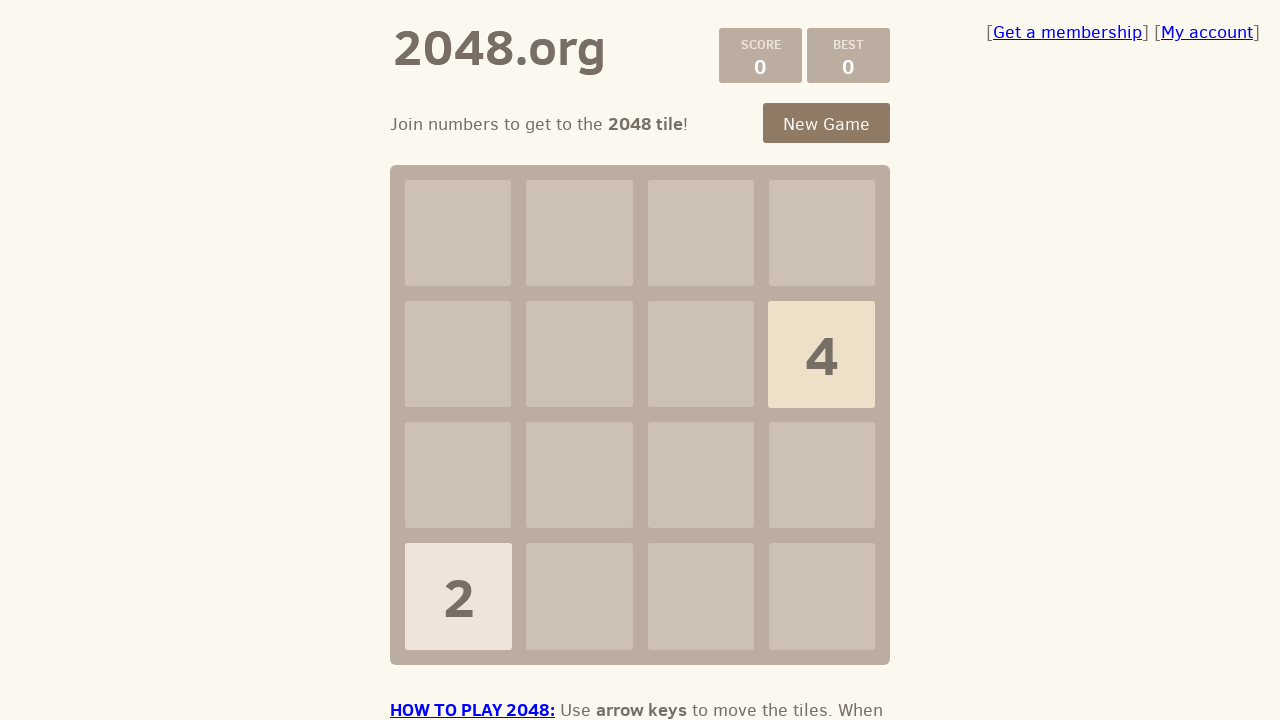

Reloaded page to verify high score persists
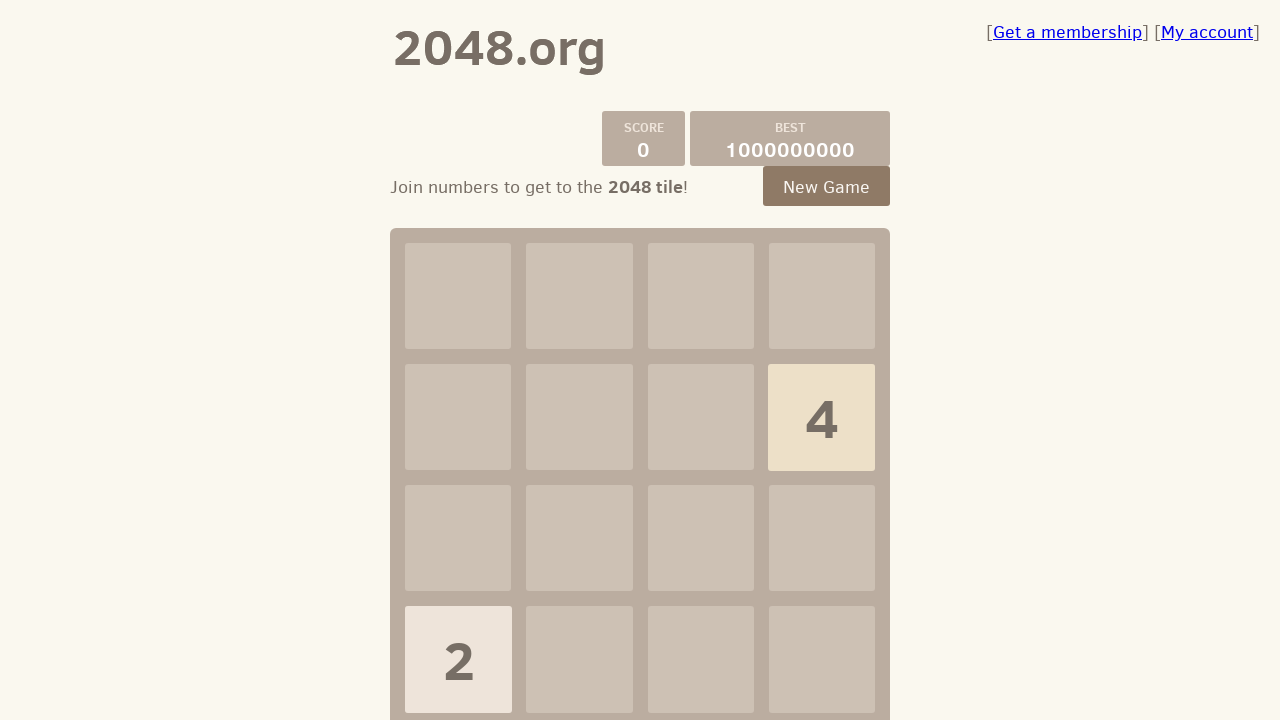

Game container loaded and high score verified
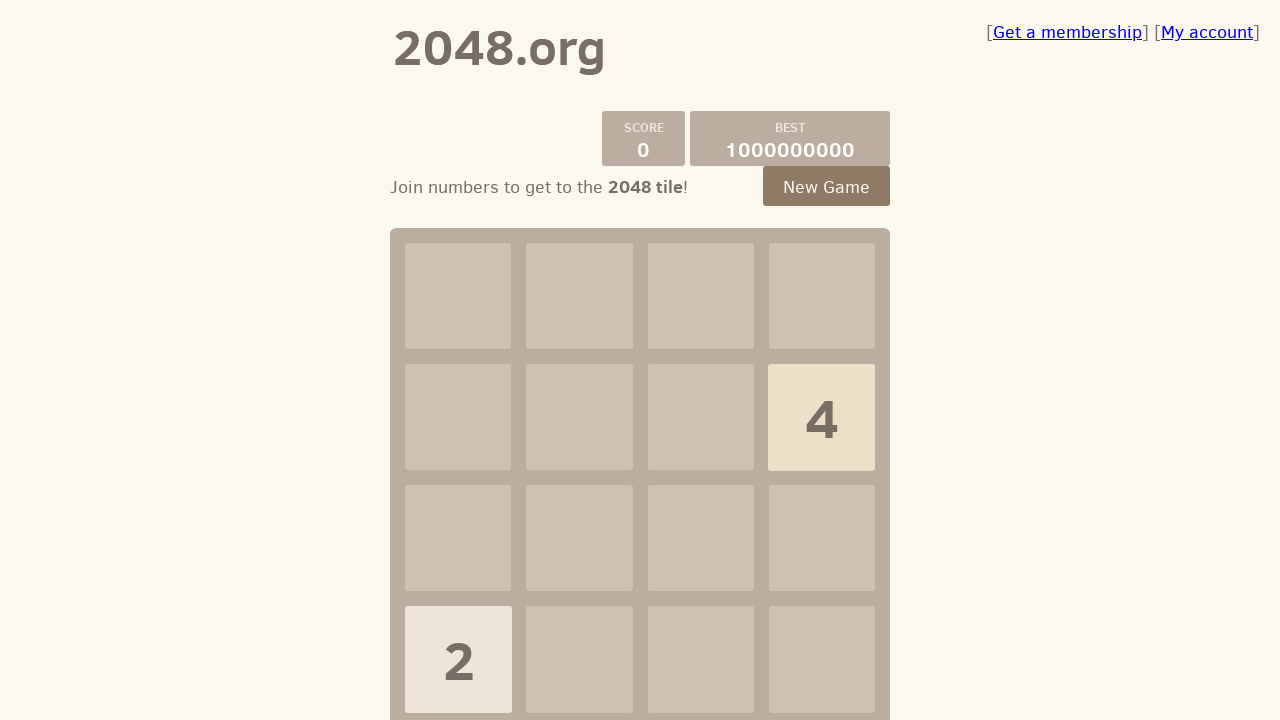

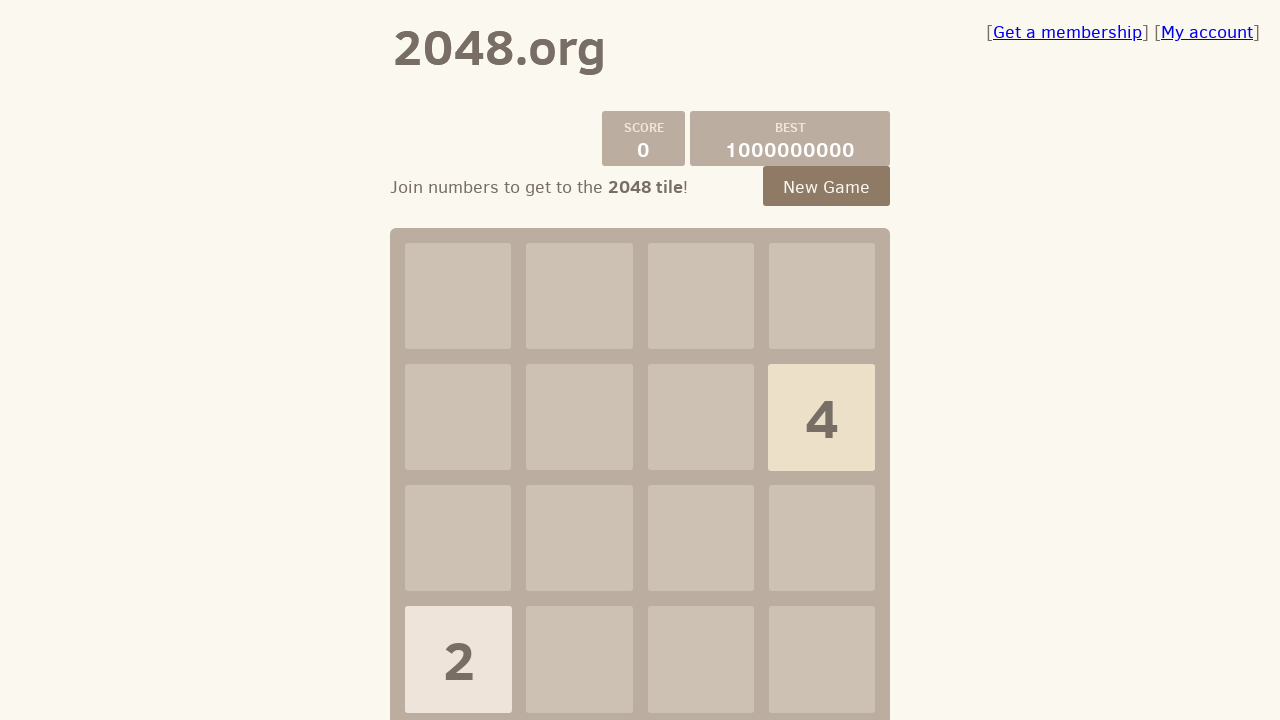